Tests JavaScript alert handling by triggering different types of alerts (simple alert and confirmation dialog) and interacting with them

Starting URL: https://rahulshettyacademy.com/AutomationPractice/

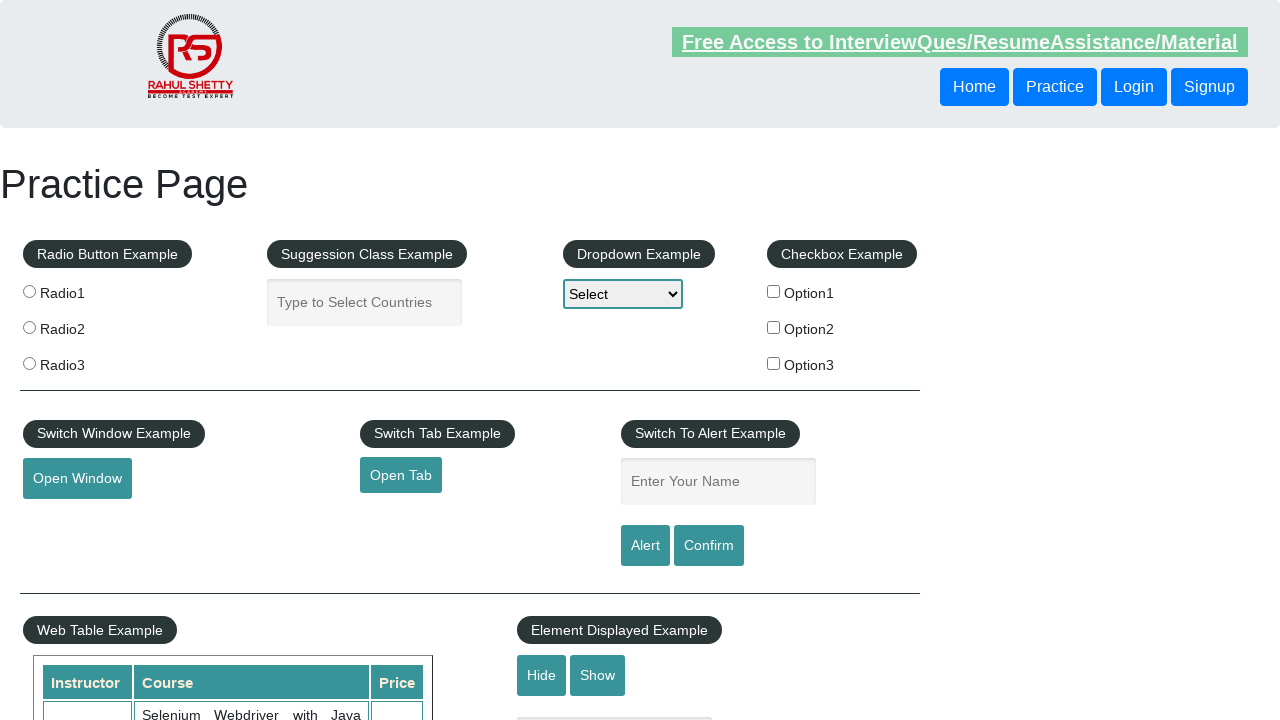

Filled name field with 'Shyam' on #name
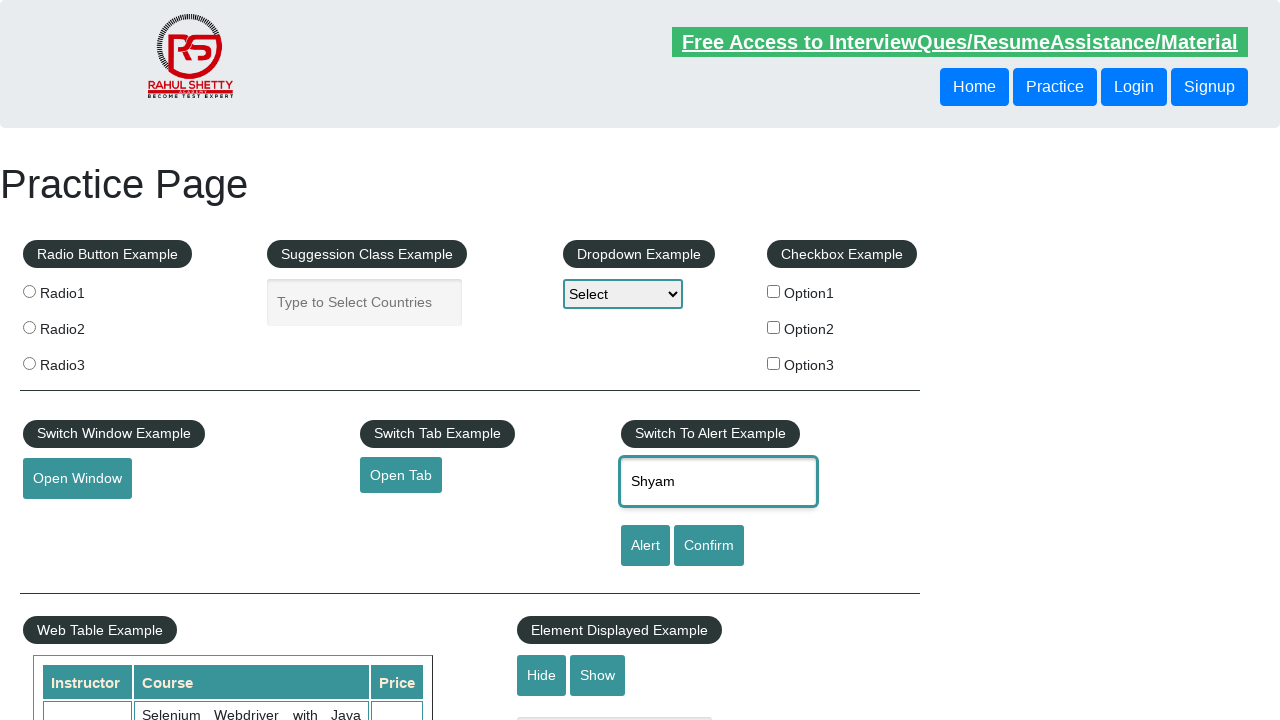

Clicked alert button to trigger simple alert at (645, 546) on [id='alertbtn']
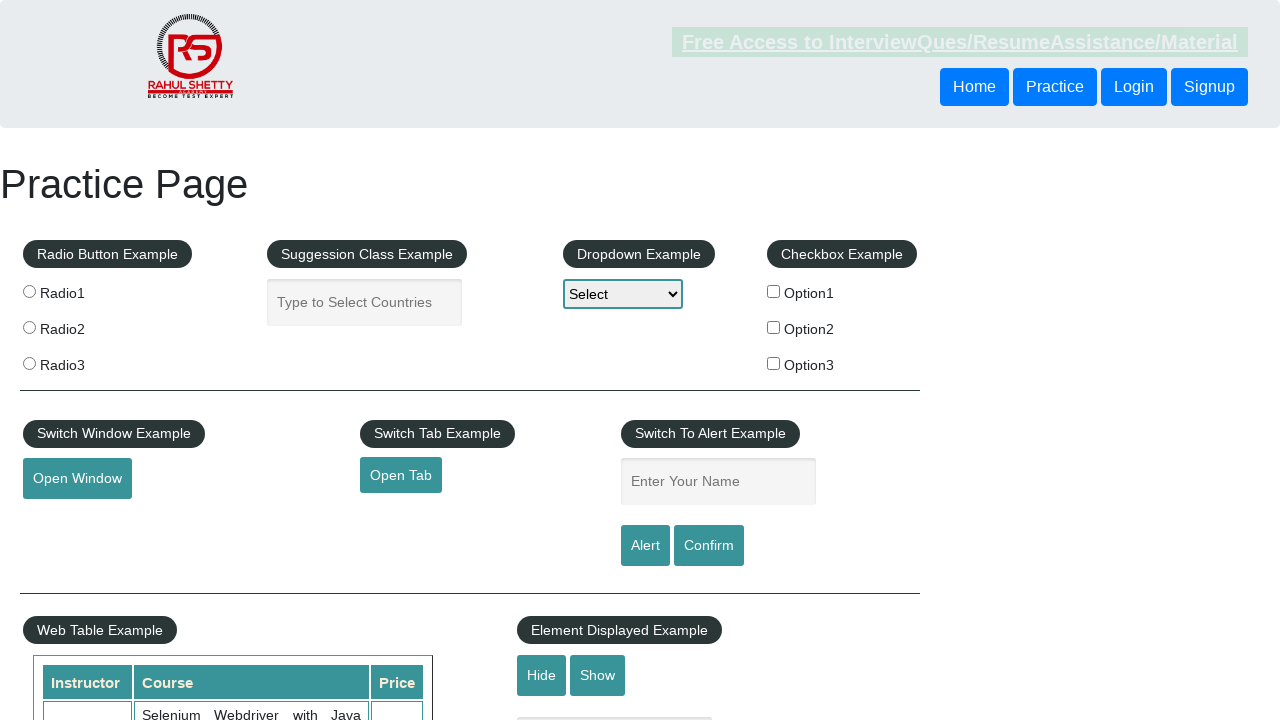

Set up dialog handler to accept alerts
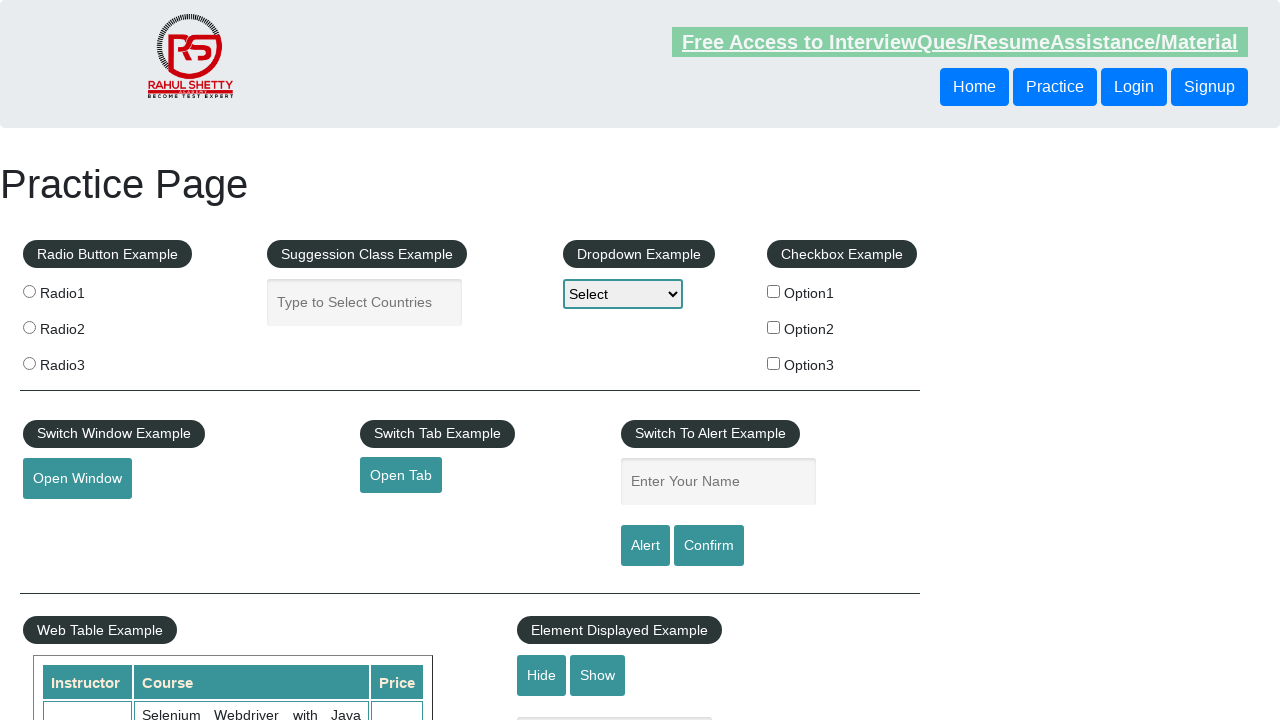

Filled name field with 'Shyam Gupta' on #name
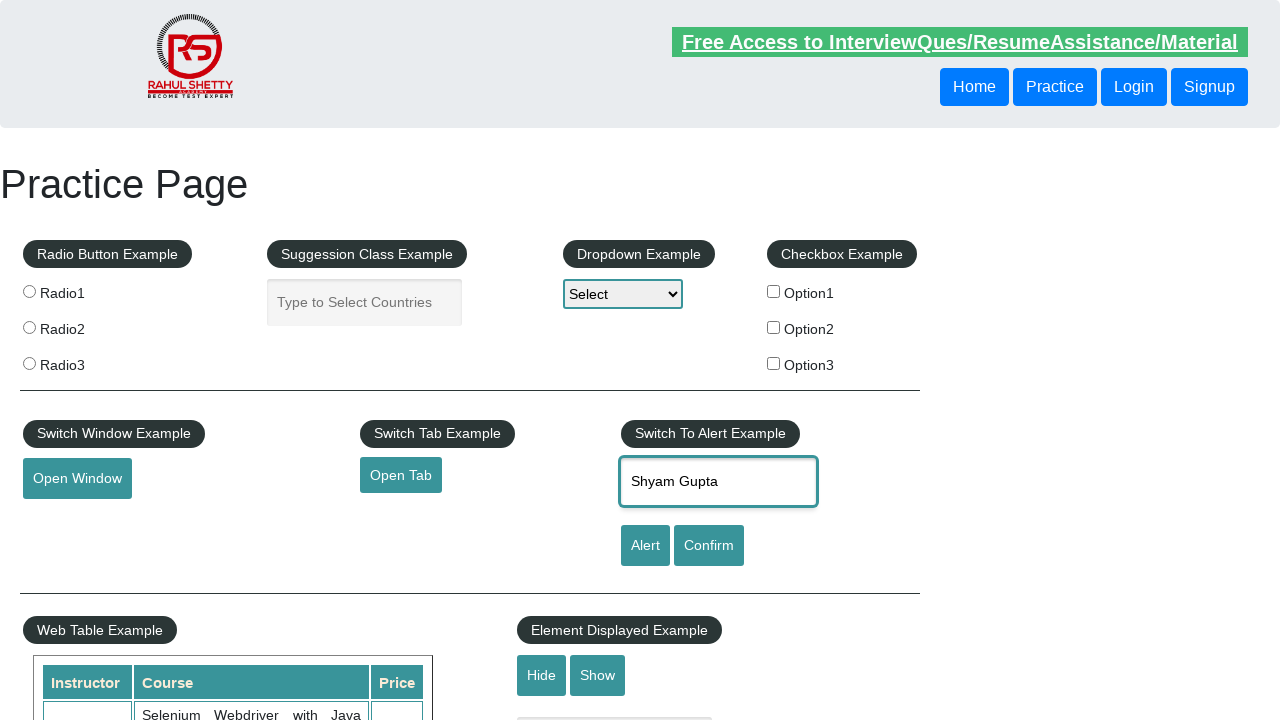

Clicked confirm button to trigger confirmation dialog at (709, 546) on [id='confirmbtn']
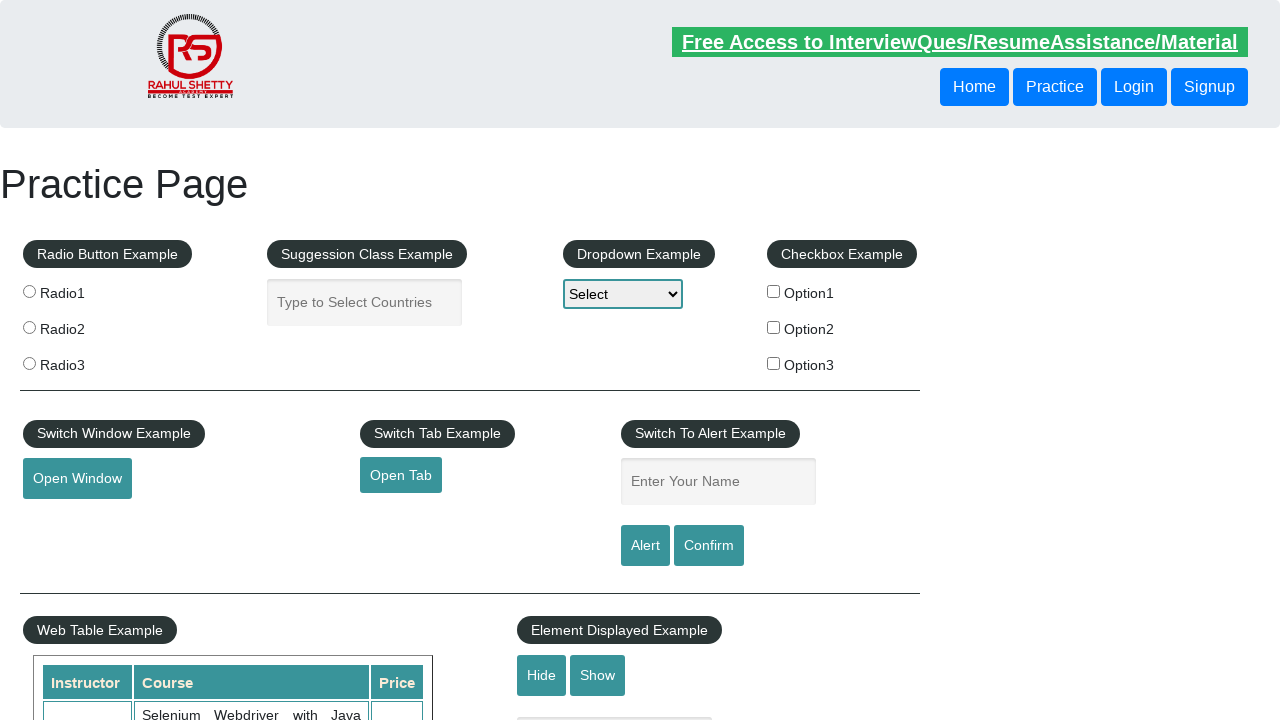

Set up dialog handler to dismiss confirmation dialogs
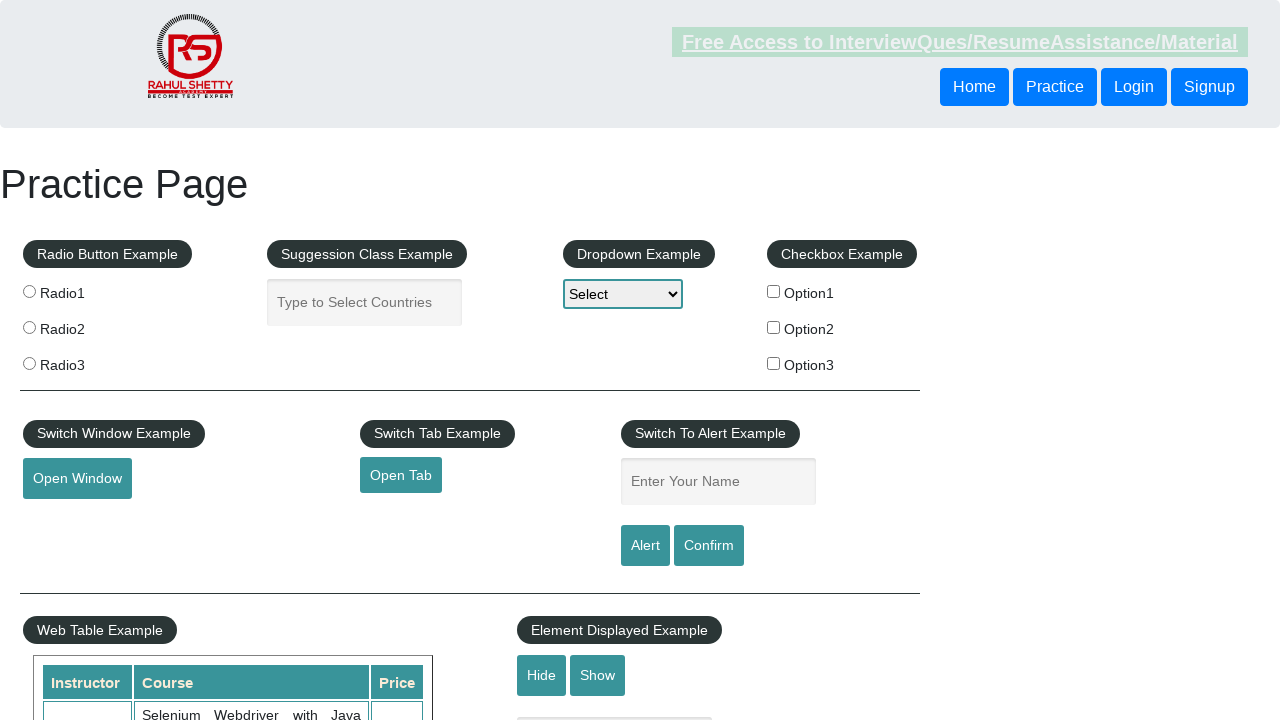

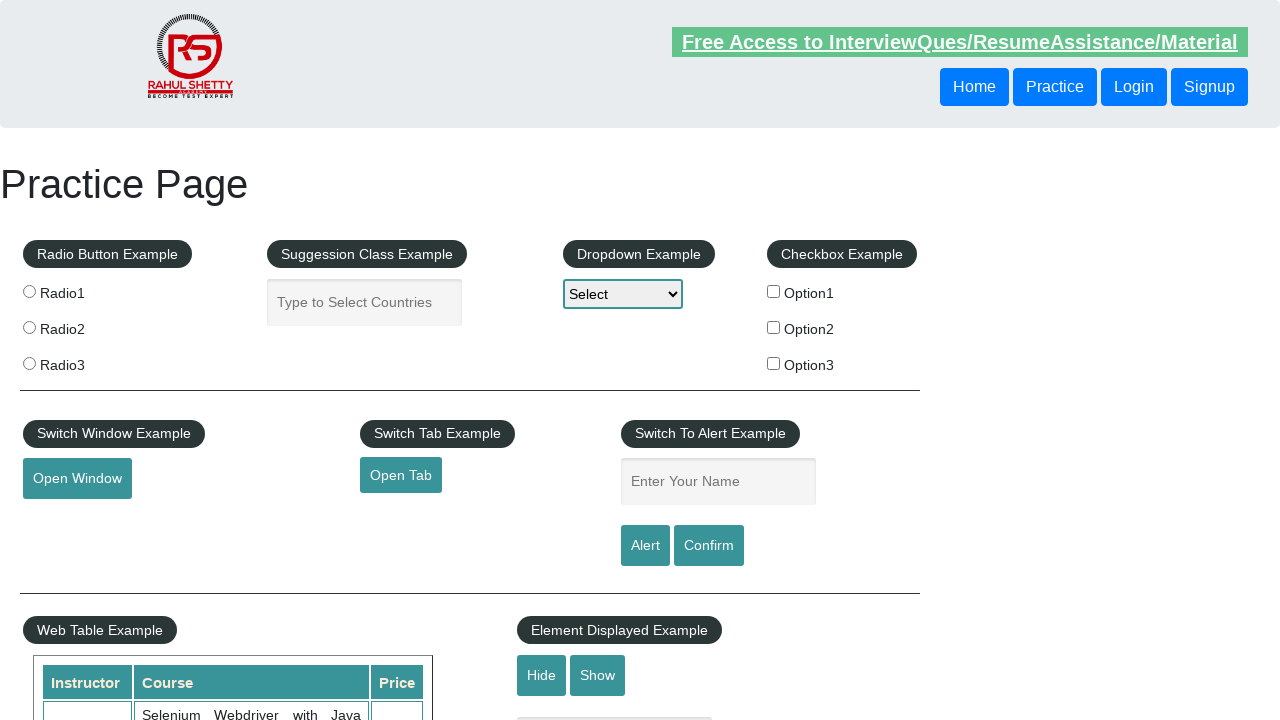